Searches for a game on the Steam store by entering a search term in the search box and submitting the form

Starting URL: https://store.steampowered.com/

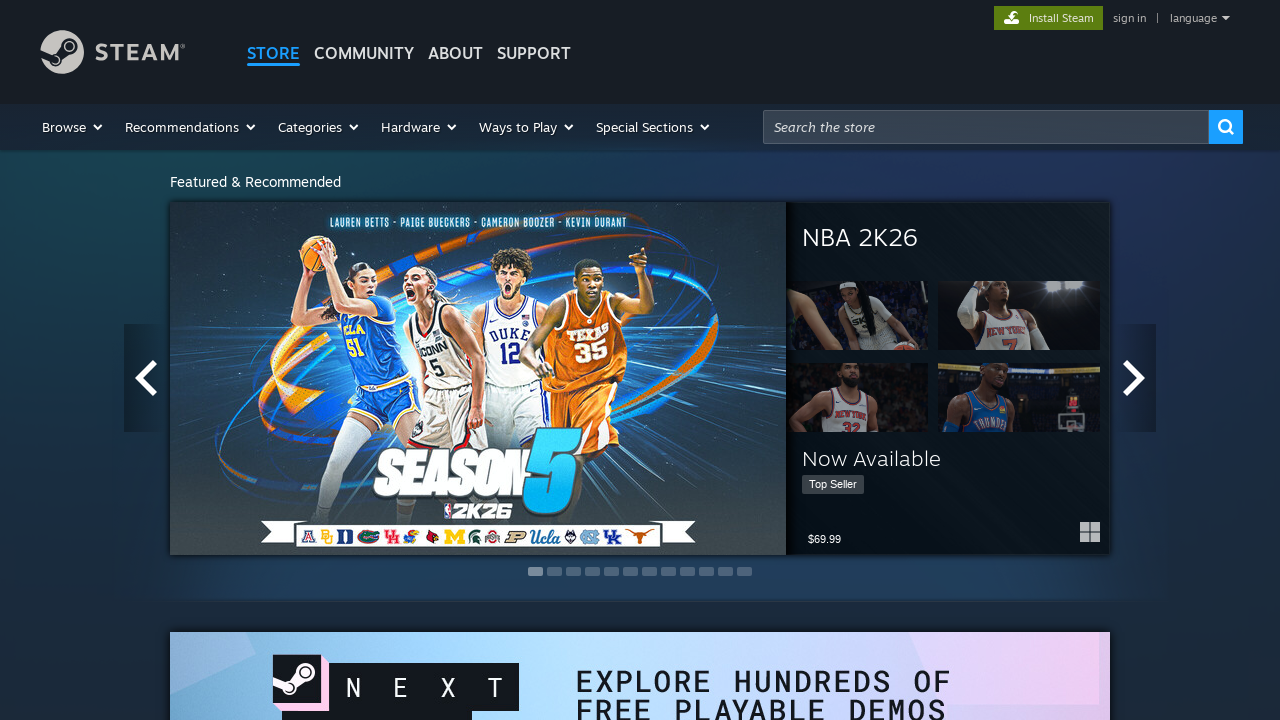

Filled search box with 'Portal 2' on input[name='term']
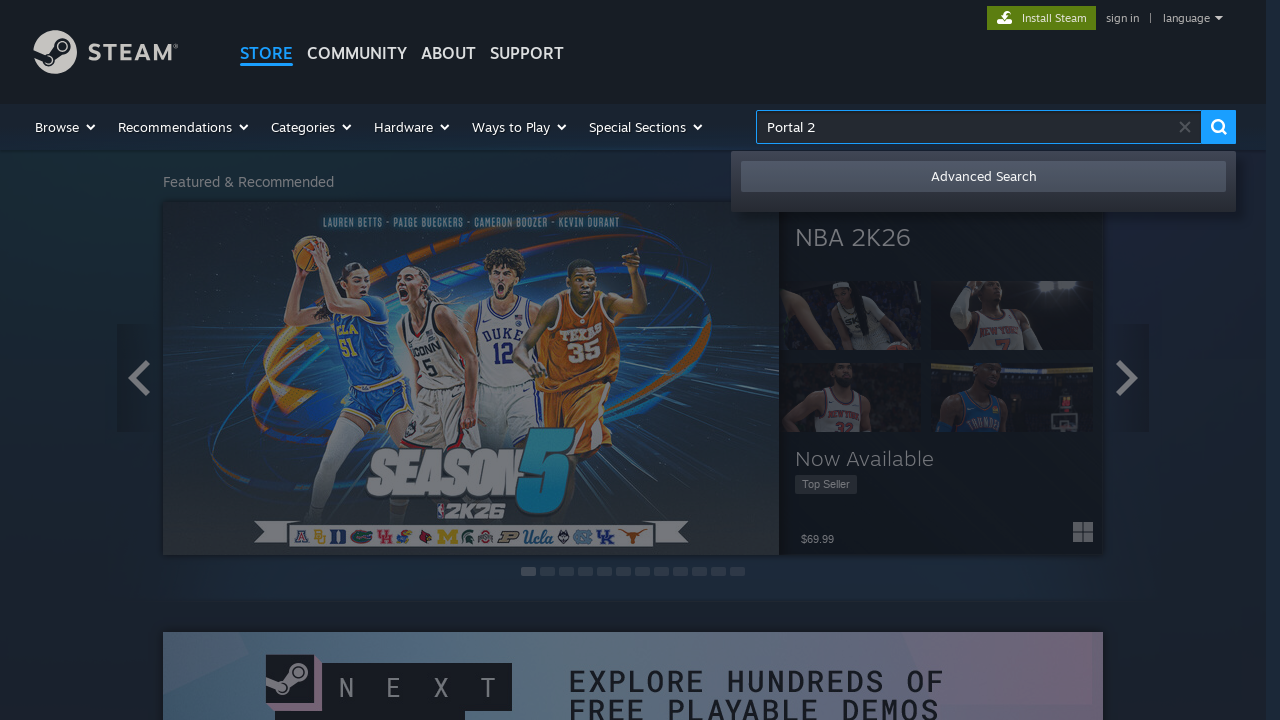

Submitted search form by pressing Enter on input[name='term']
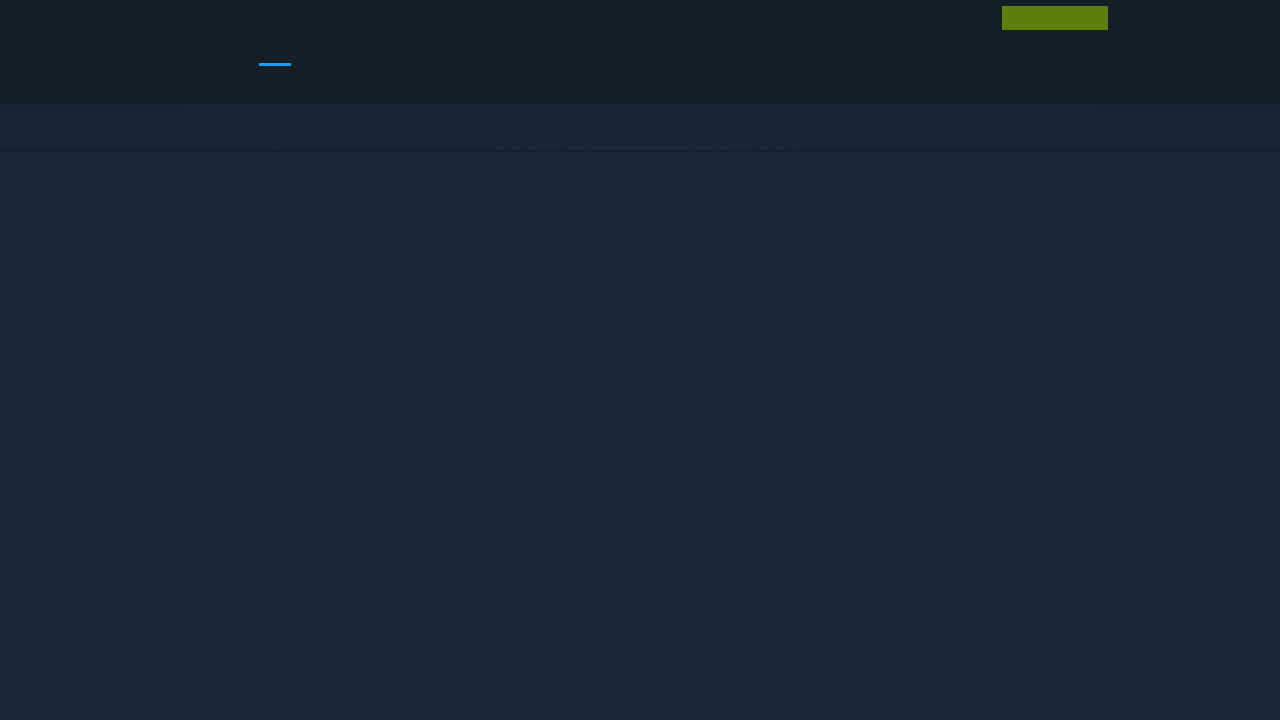

Search results loaded and displayed
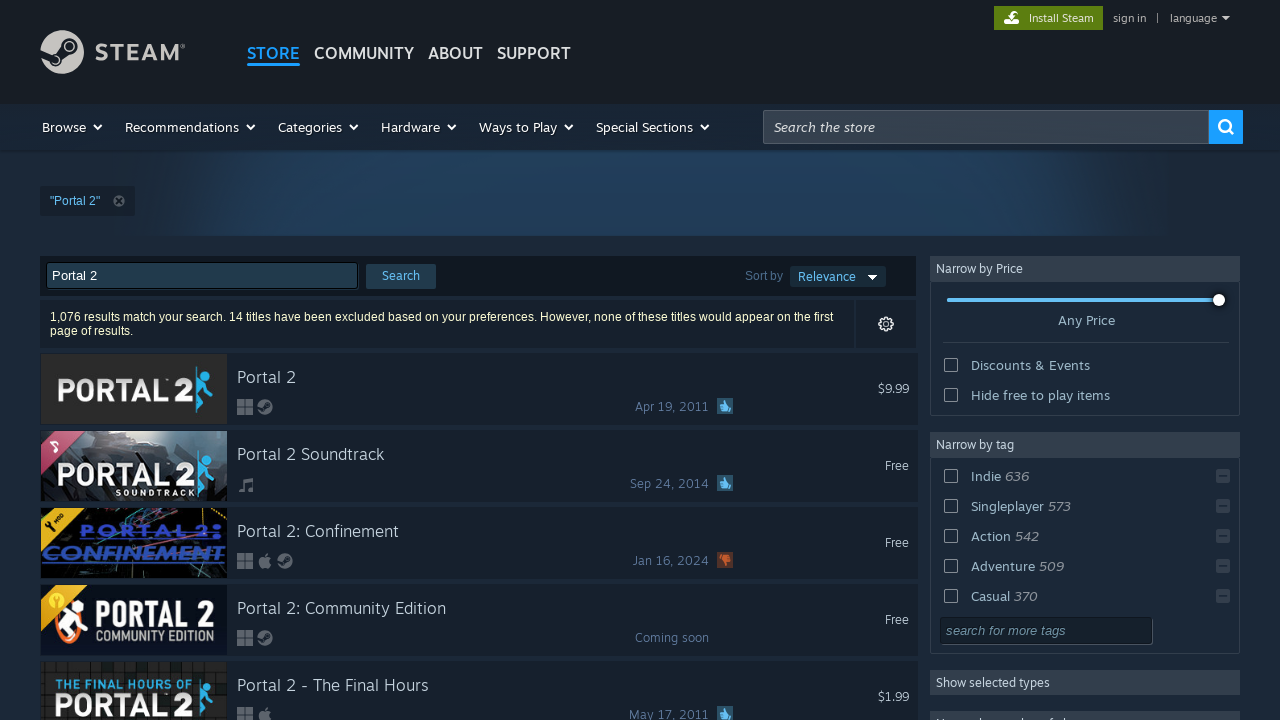

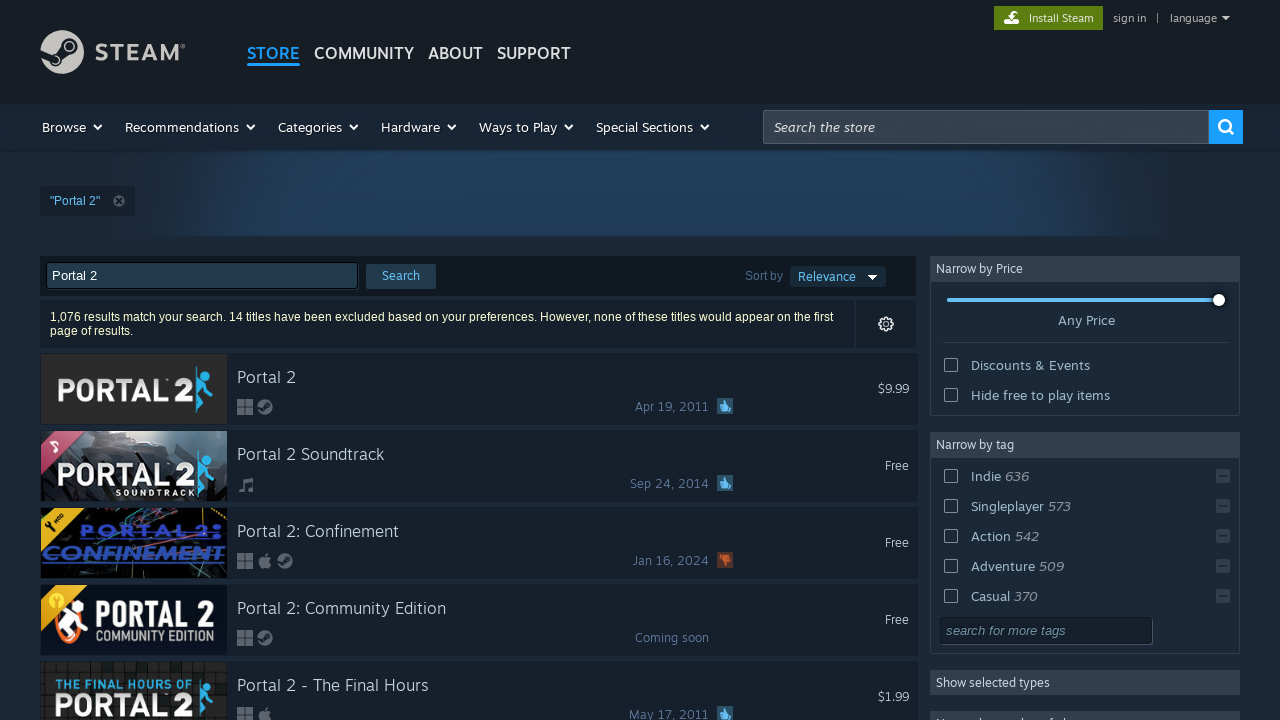